Tests Gmail login page by entering an email address and clicking the Next button

Starting URL: https://gmail.com

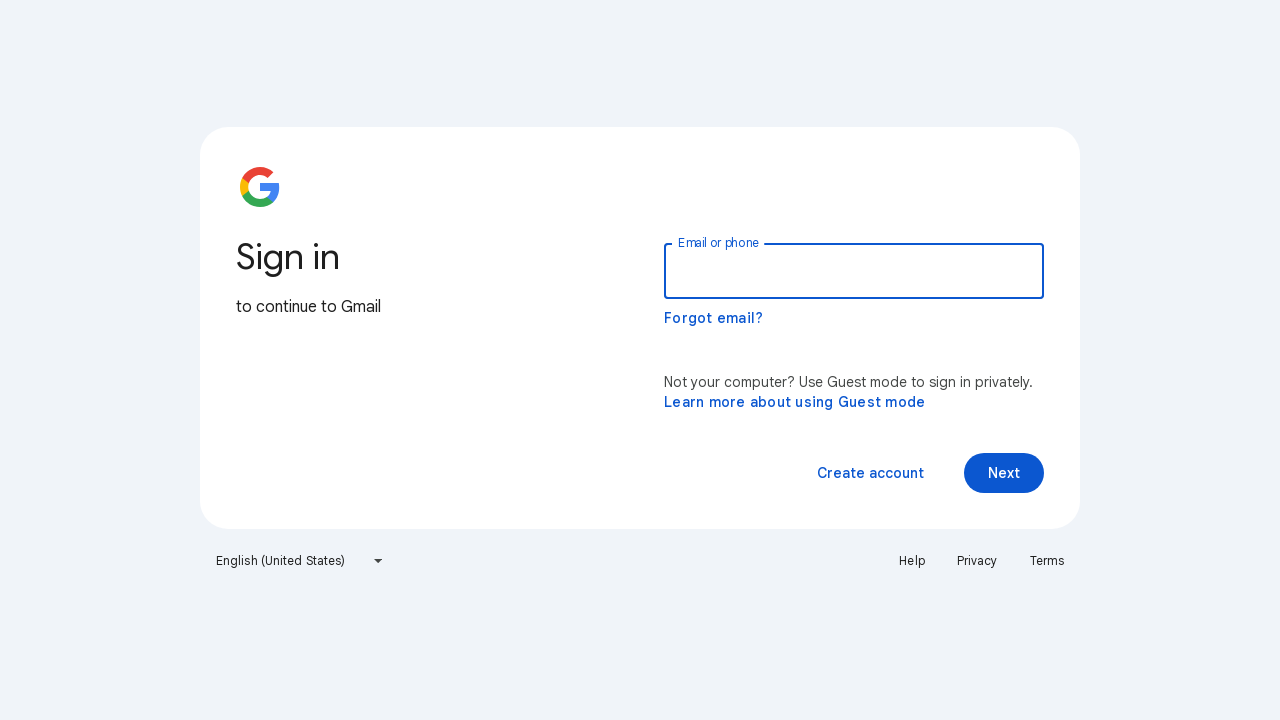

Clicked on the email input field at (854, 271) on input[name='identifier']
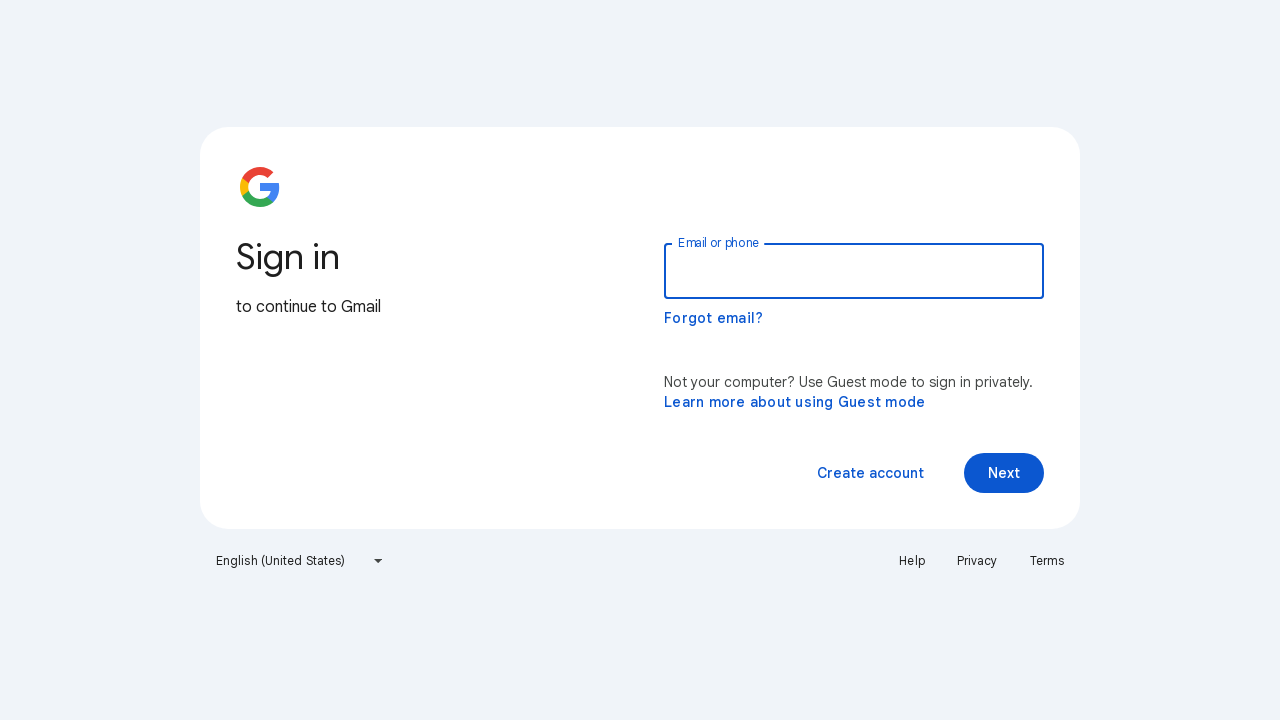

Entered email address 'testuser123@gmail.com' in the identifier field on input[name='identifier']
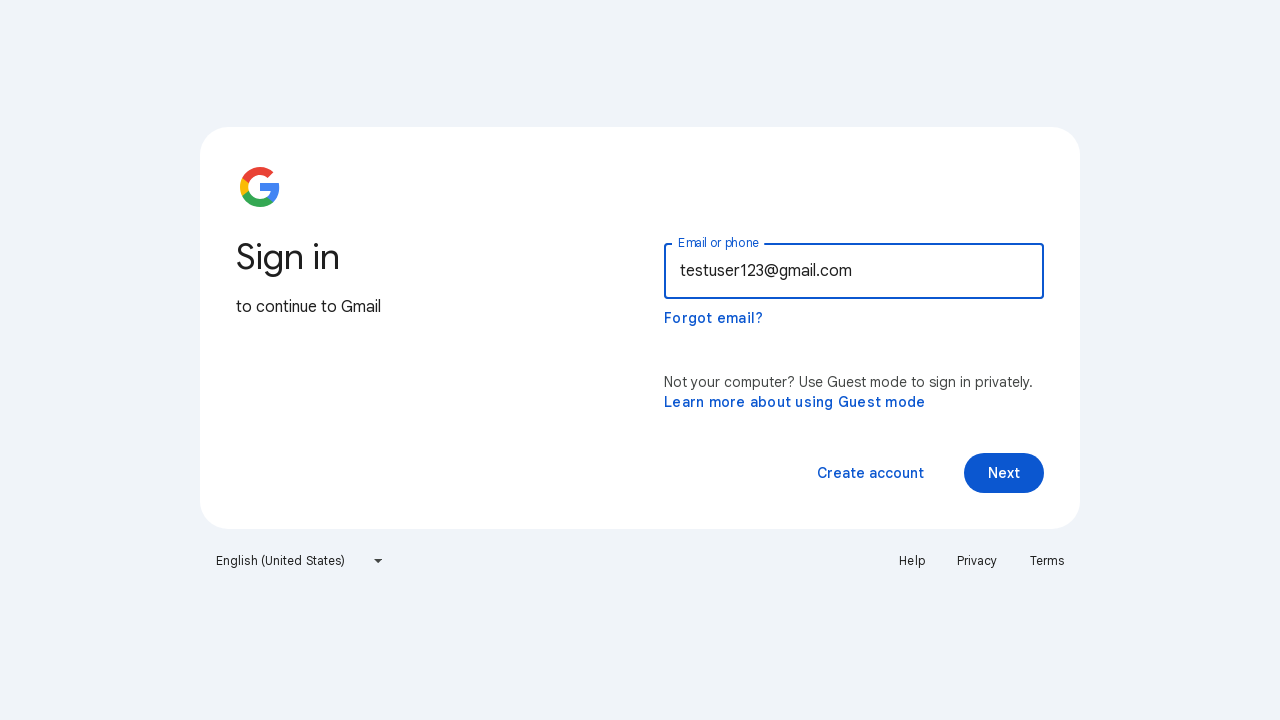

Located all Next button candidates
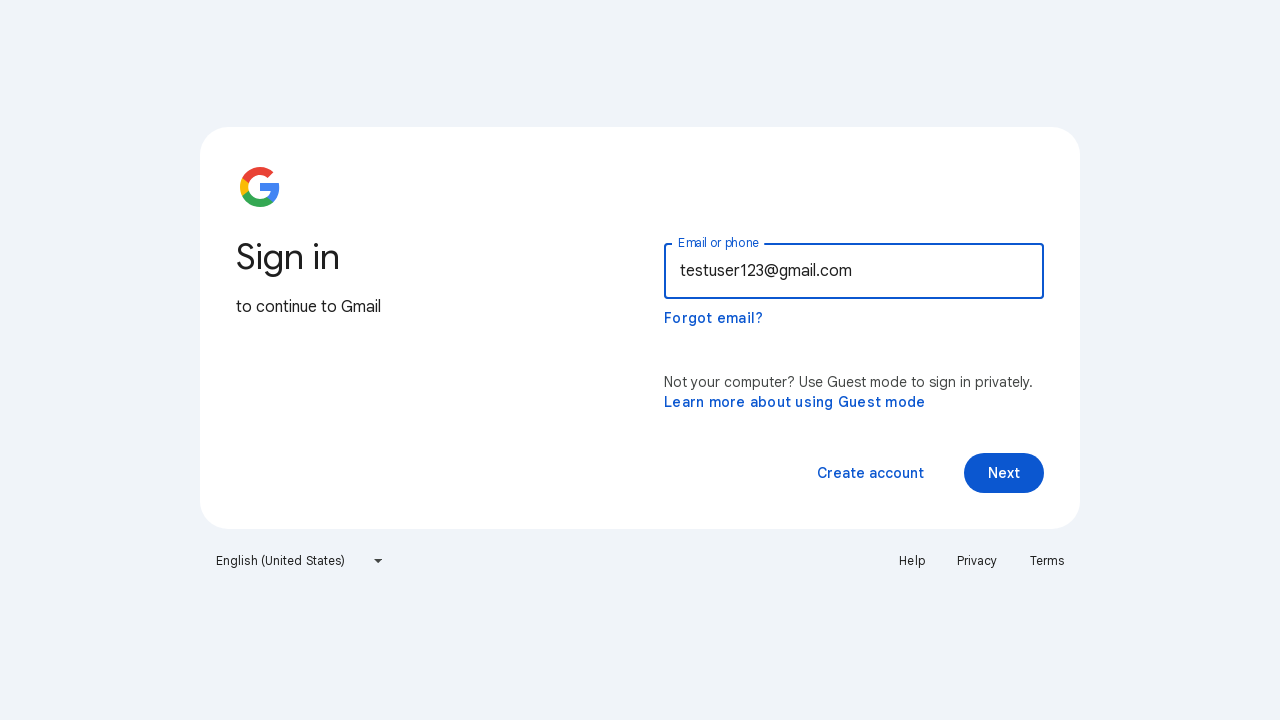

Clicked the Next button to proceed with Gmail login at (1004, 473) on .VfPpkd-vQzf8d >> nth=1
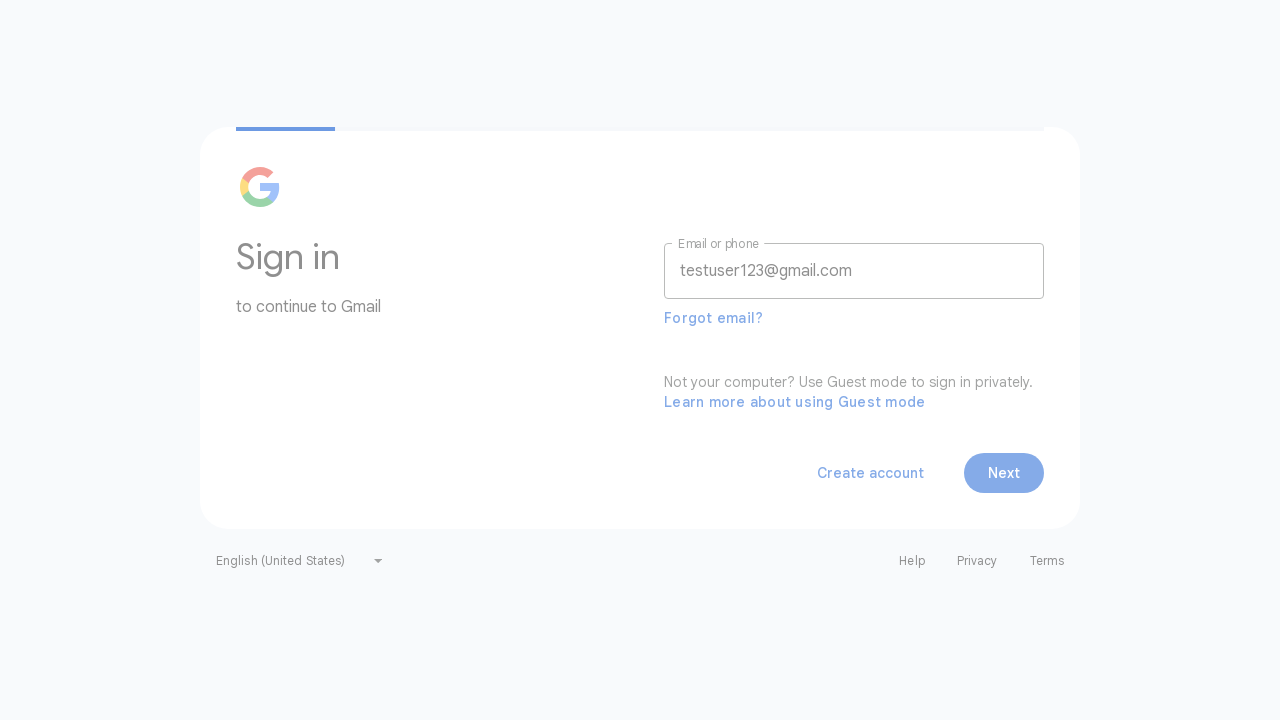

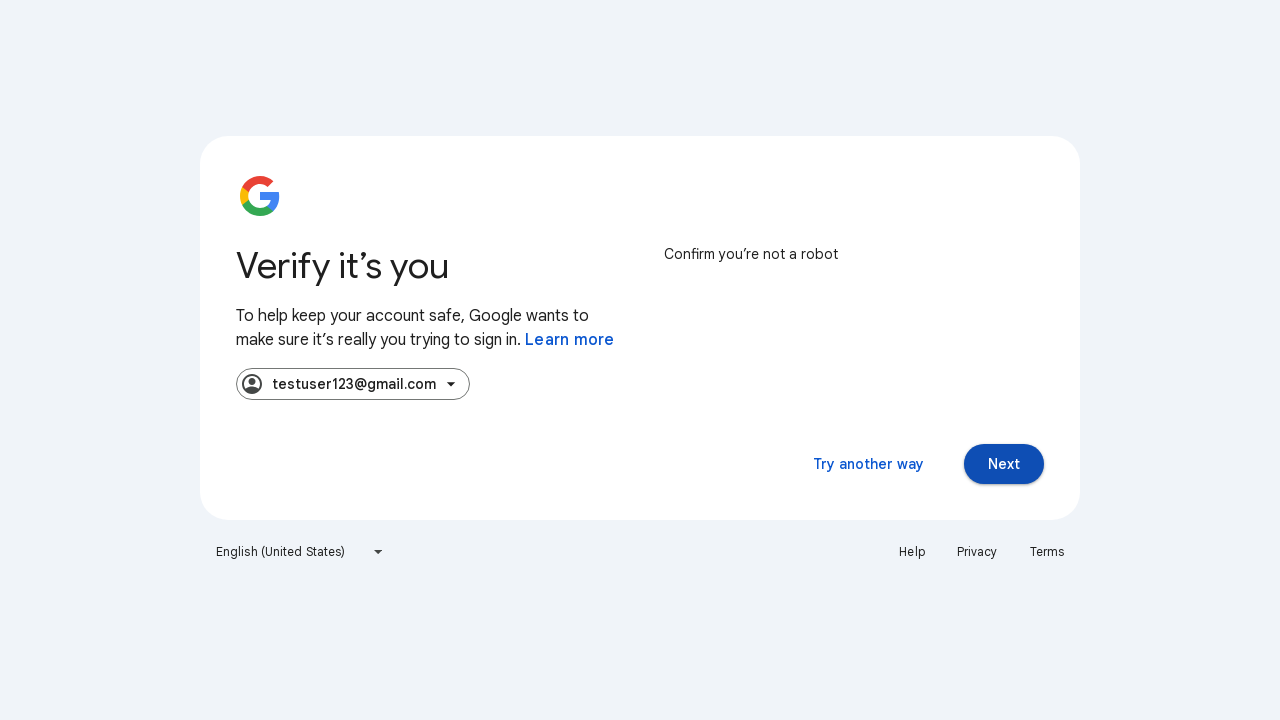